Tests that error styling is displayed when input values don't match expected patterns

Starting URL: https://demoqa.com/elements

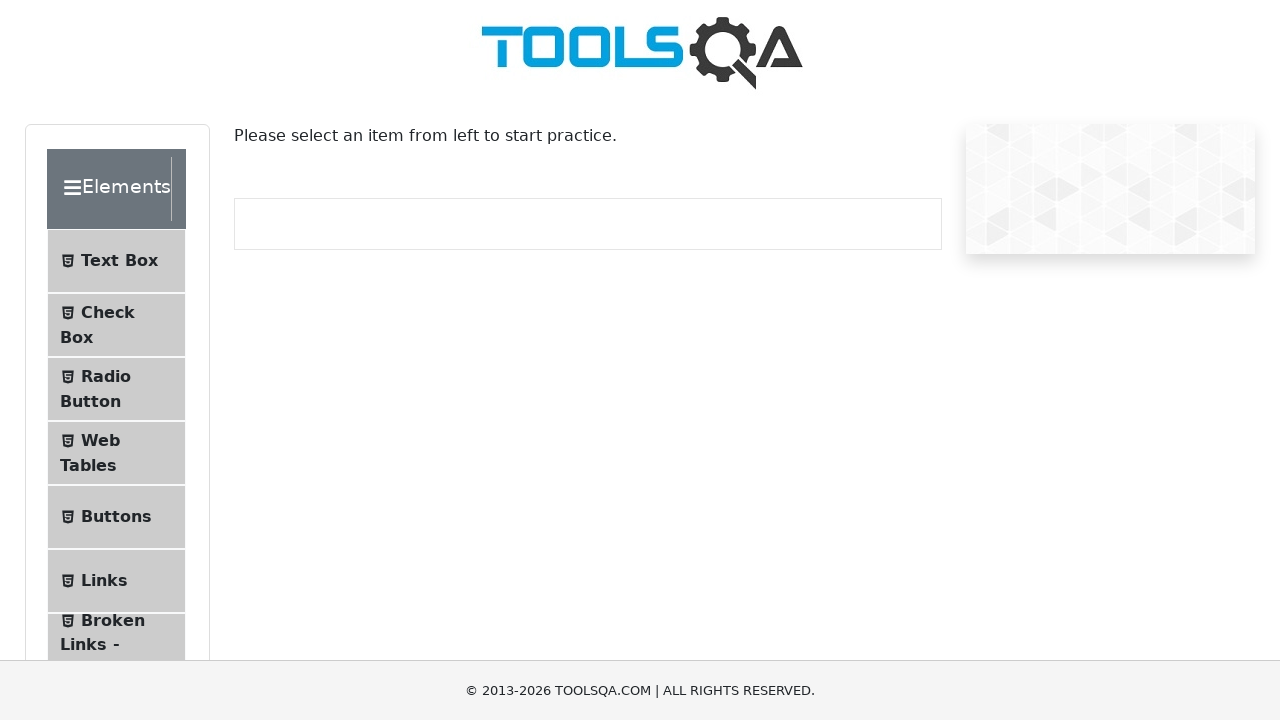

Navigated to https://demoqa.com/elements
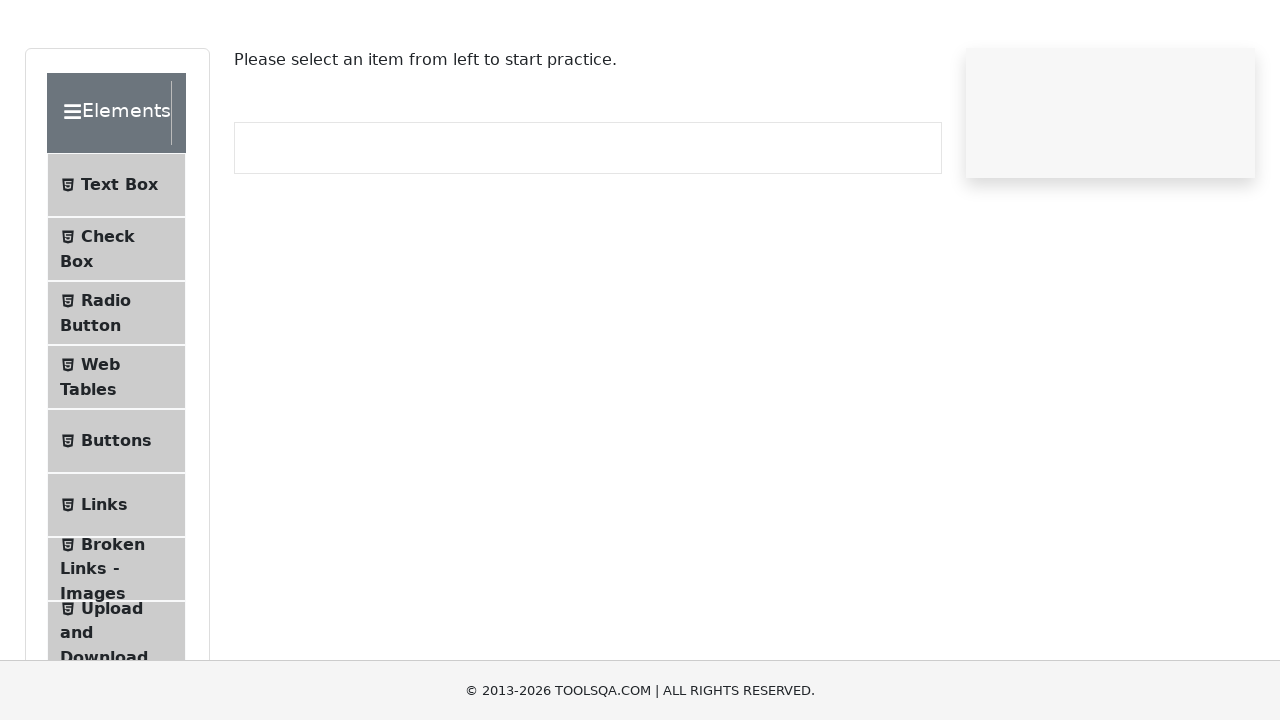

Clicked on Web Tables menu item at (116, 453) on #item-3
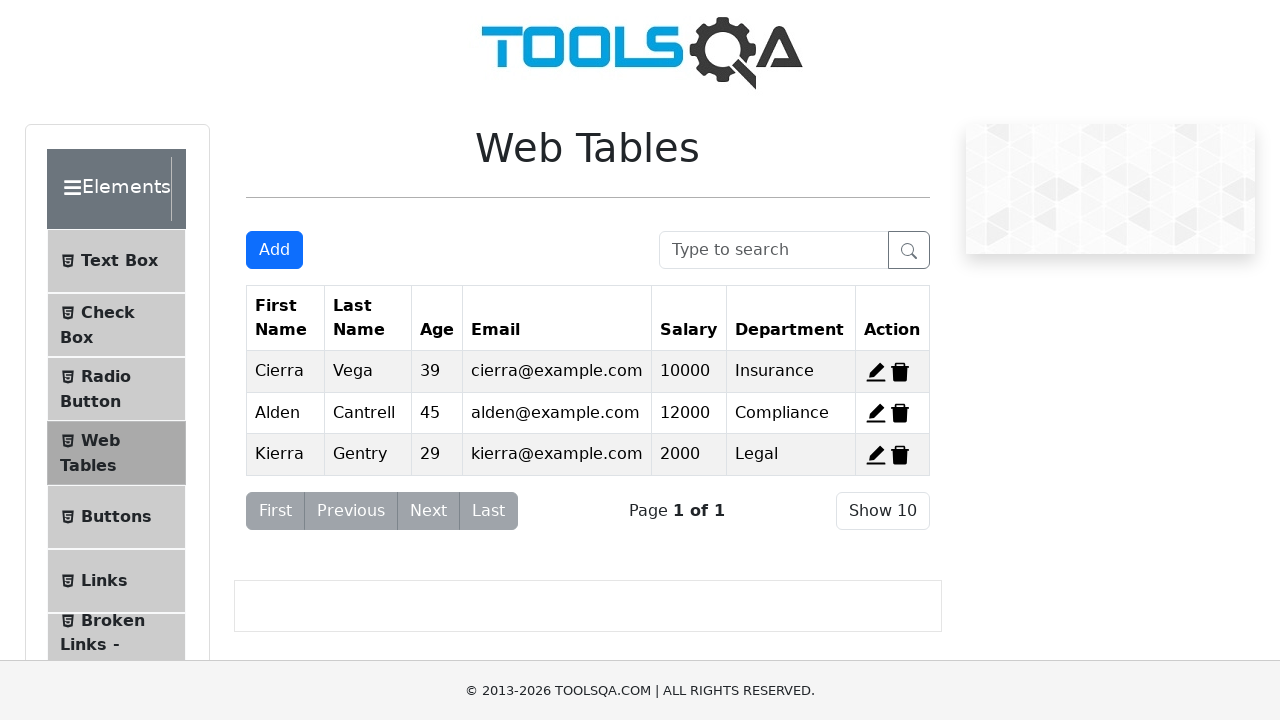

Clicked Add New Record button at (274, 250) on #addNewRecordButton
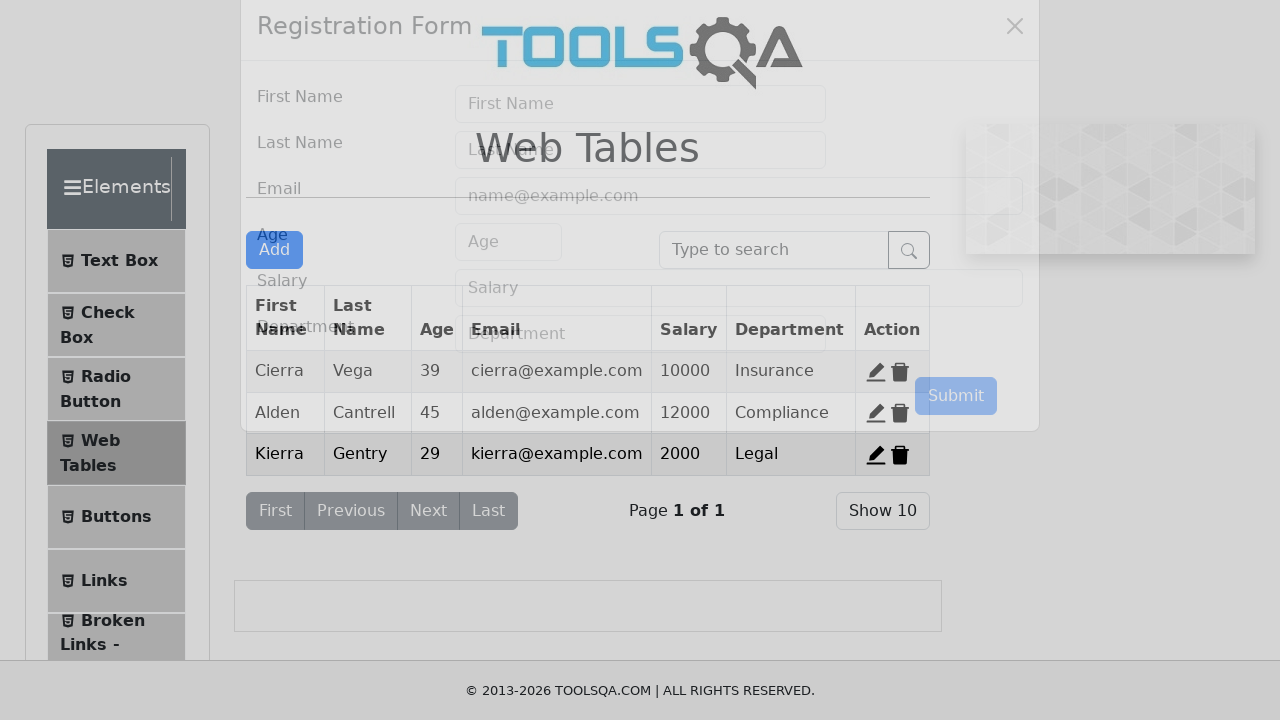

Filled email field with invalid value 'test' on #userEmail
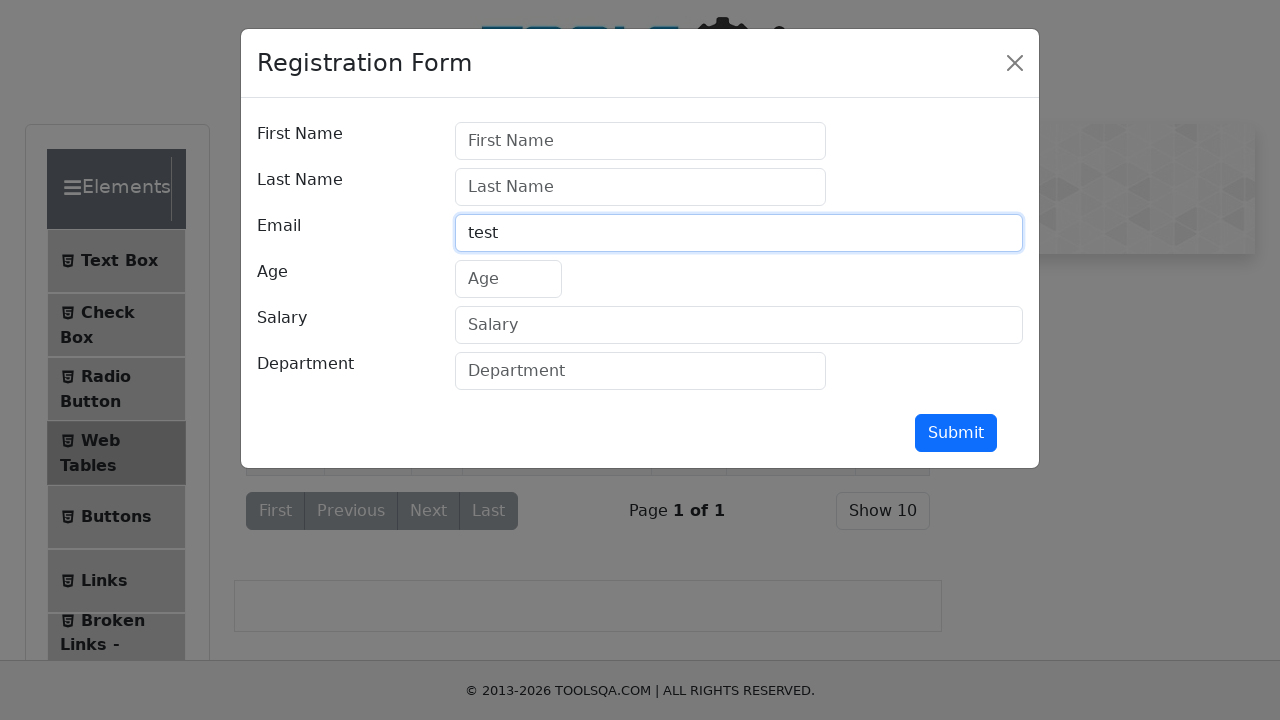

Filled age field with invalid value 't' on #age
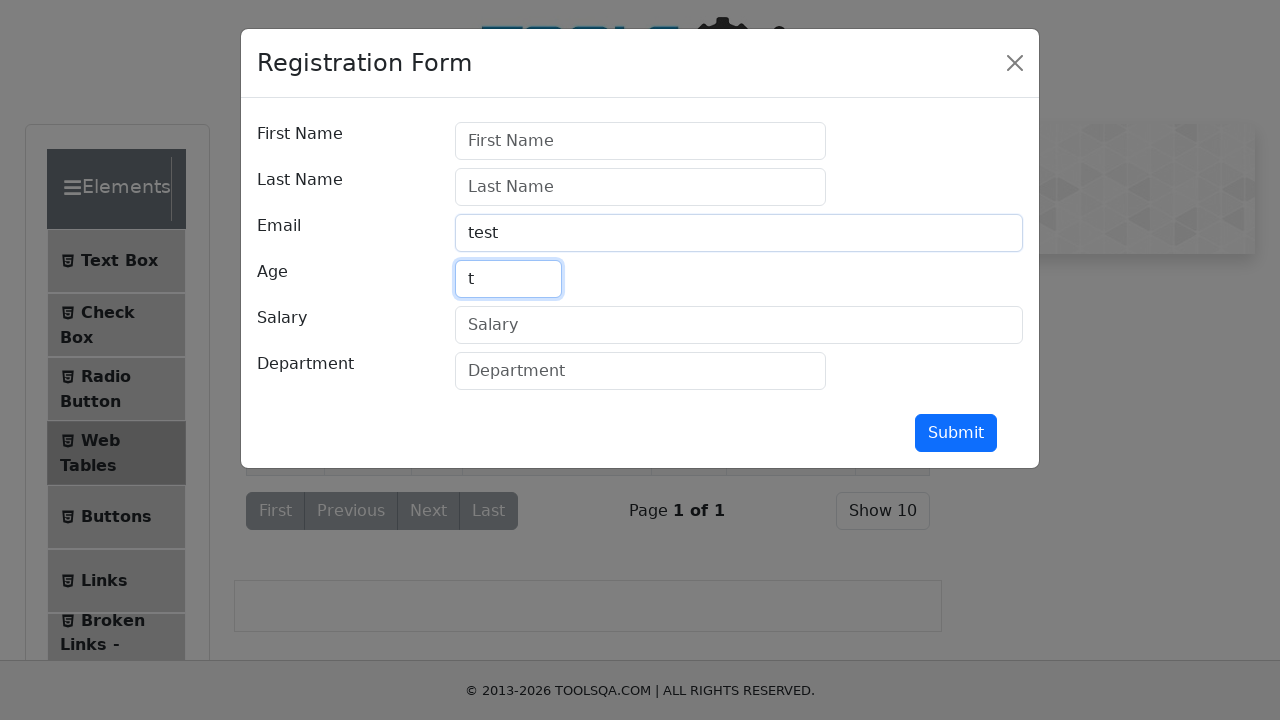

Filled salary field with invalid value 'text' on #salary
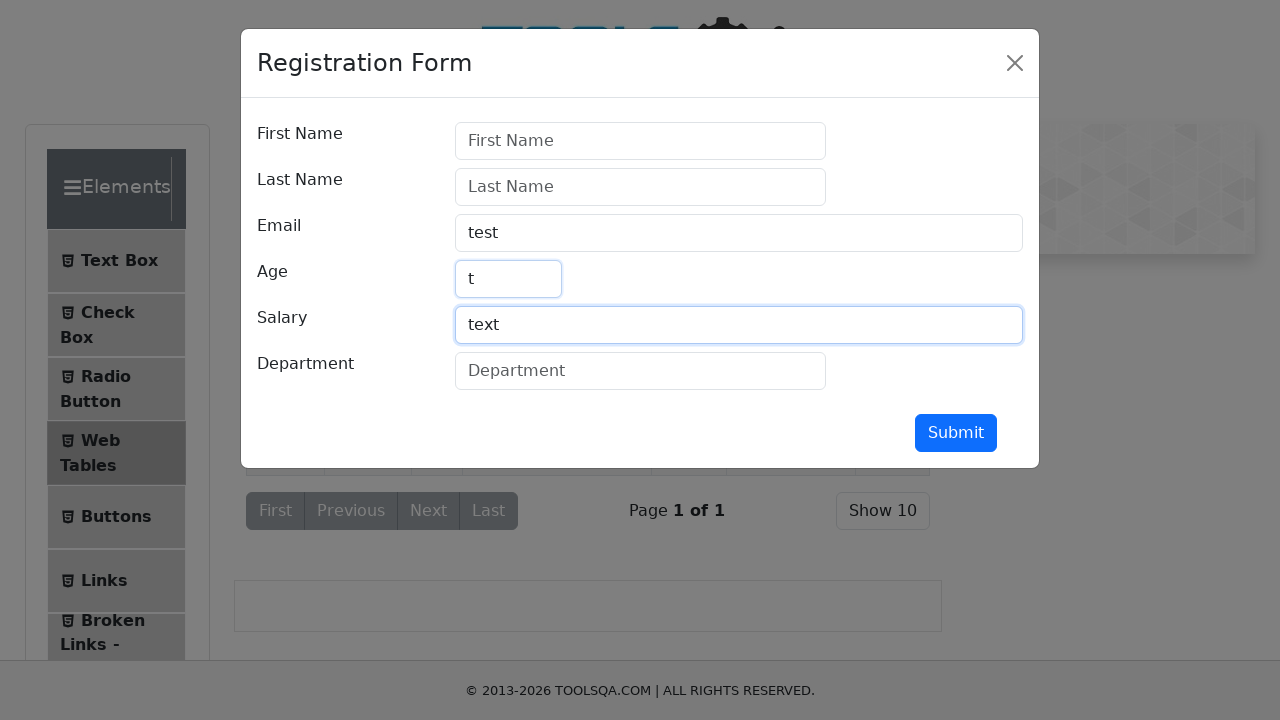

Clicked submit button with invalid form data at (956, 433) on #submit
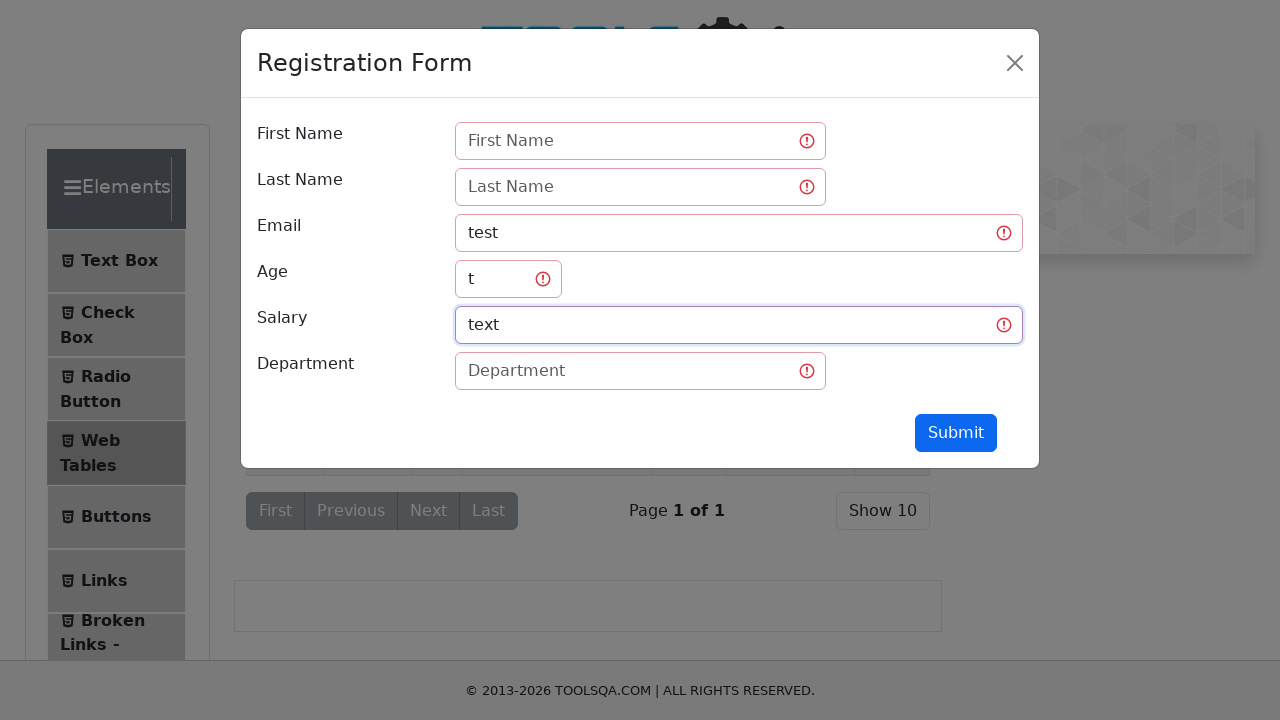

Verified error textboxes with invalid input styling are displayed
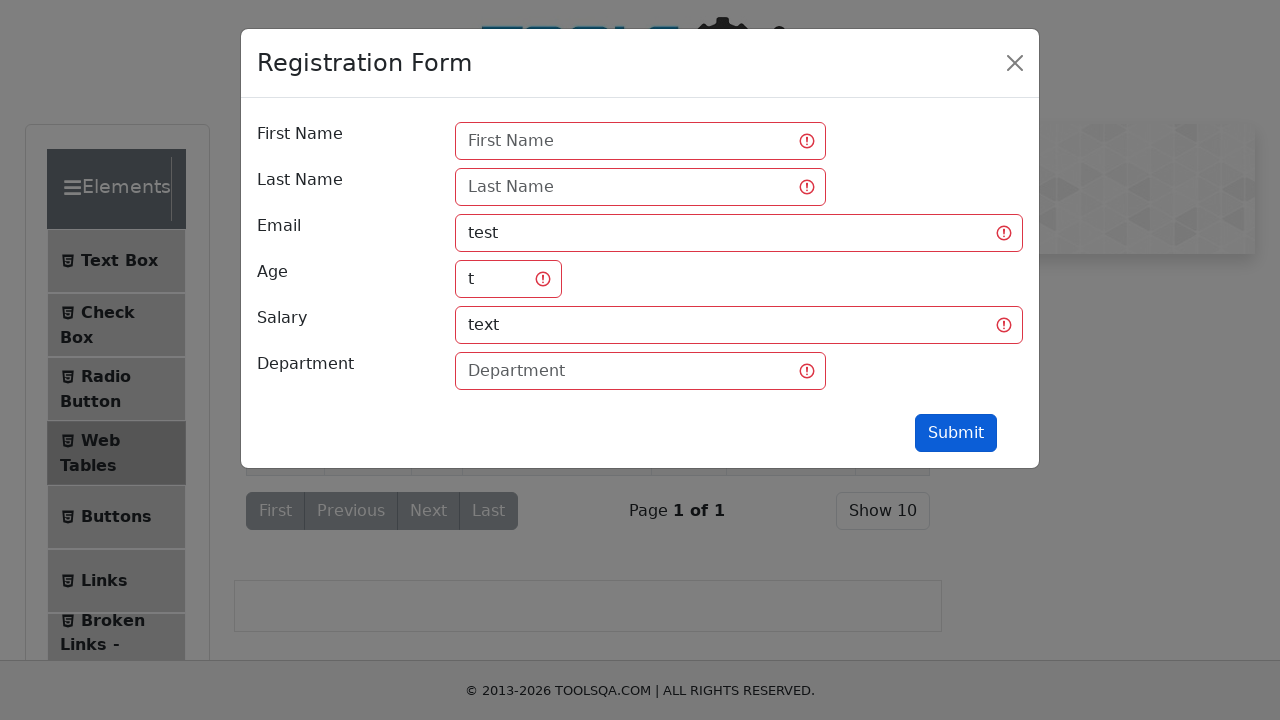

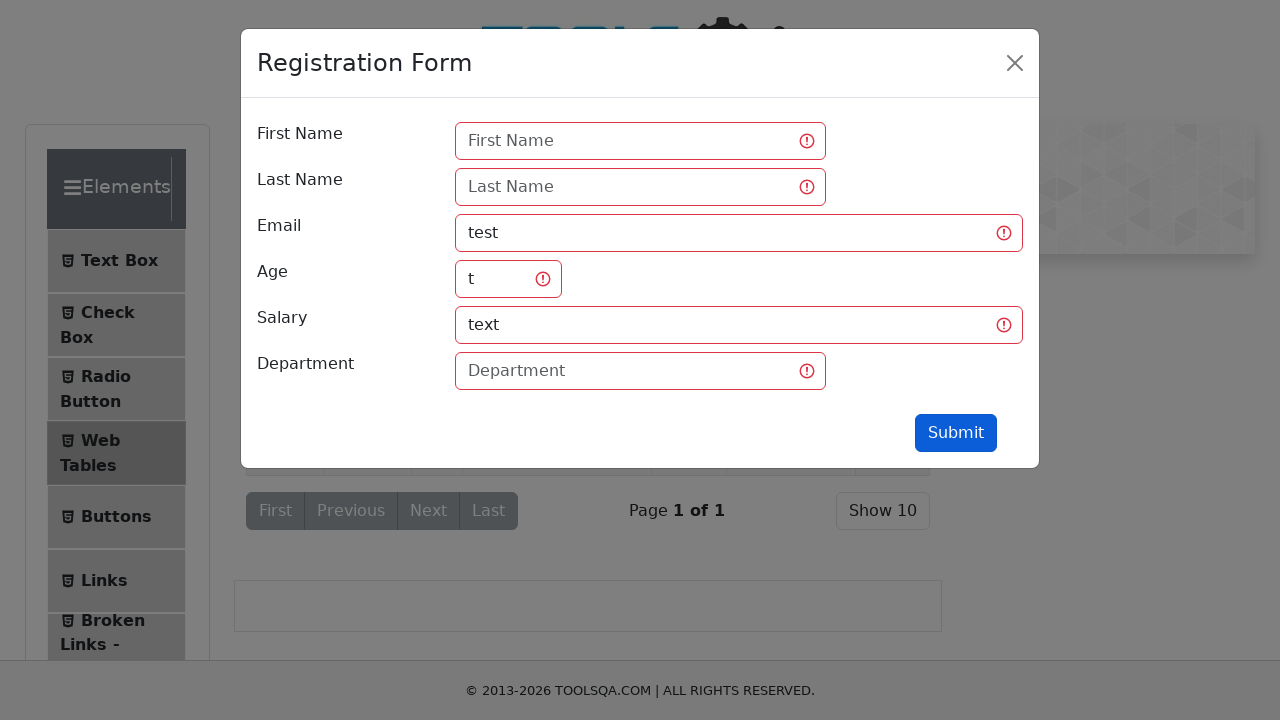